Tests editing a todo item by double-clicking, changing the text, and pressing Enter

Starting URL: https://demo.playwright.dev/todomvc

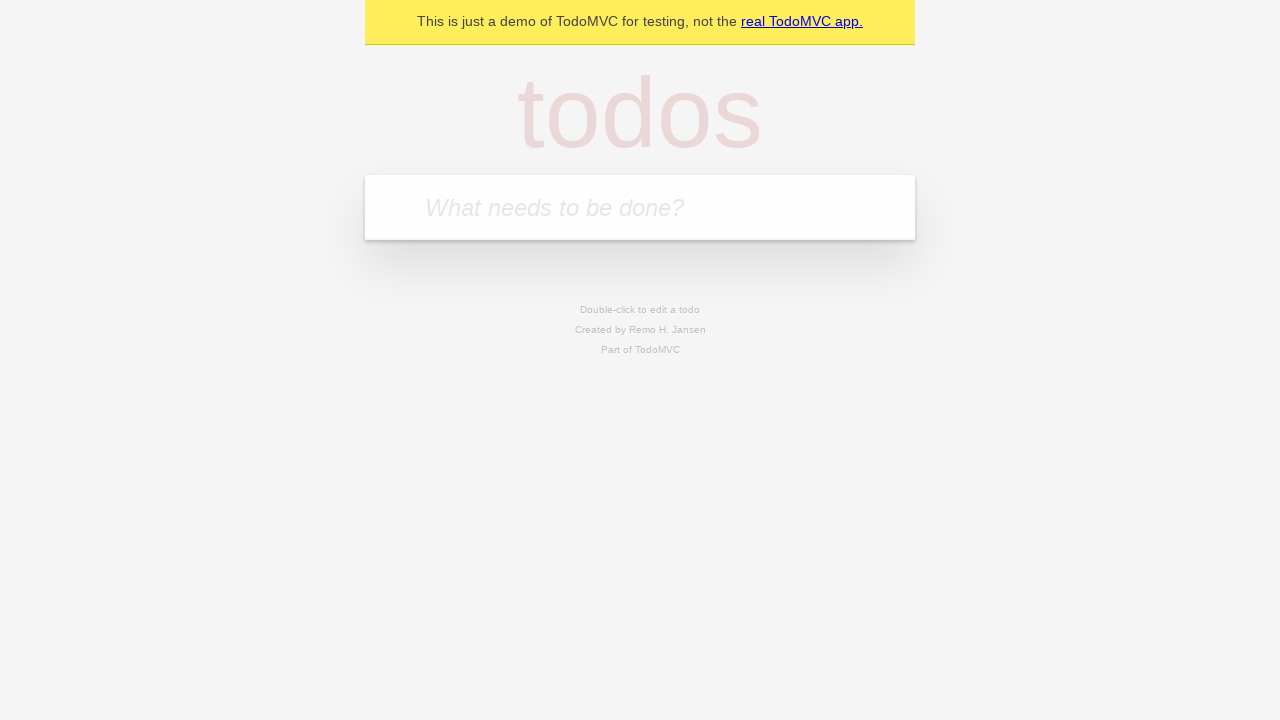

Filled new todo field with 'buy some cheese' on internal:attr=[placeholder="What needs to be done?"i]
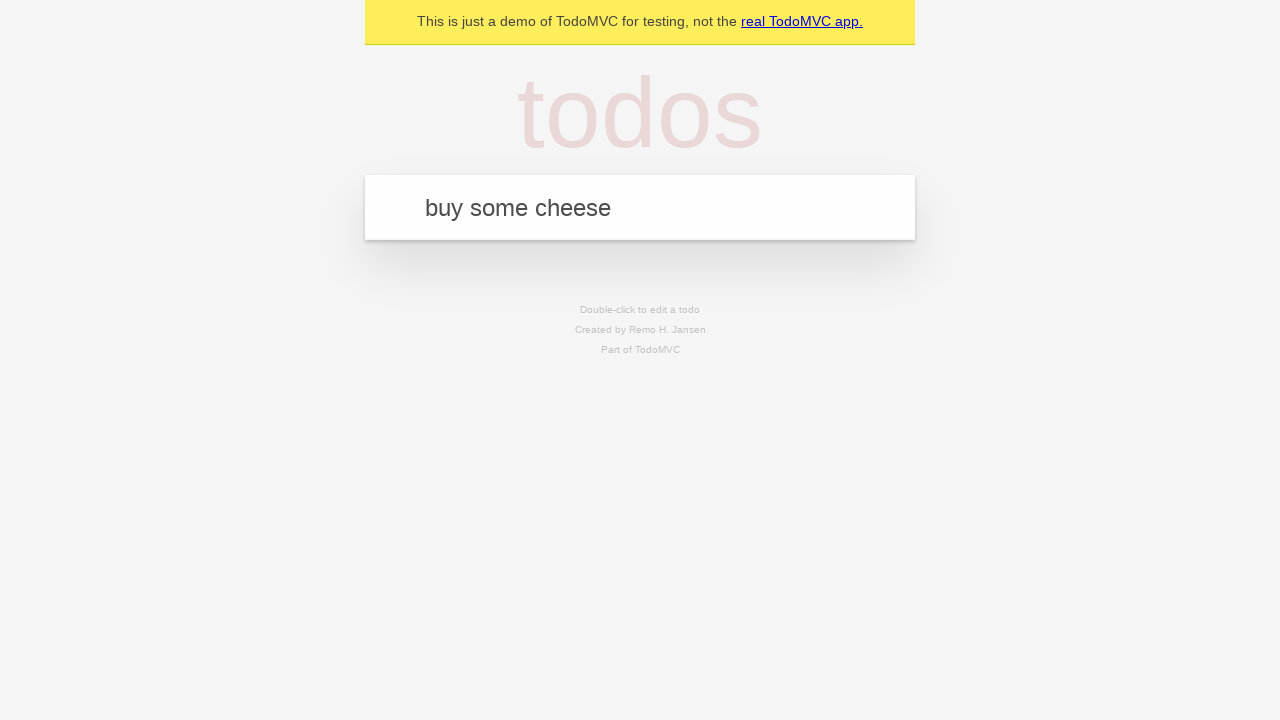

Pressed Enter to create todo item 'buy some cheese' on internal:attr=[placeholder="What needs to be done?"i]
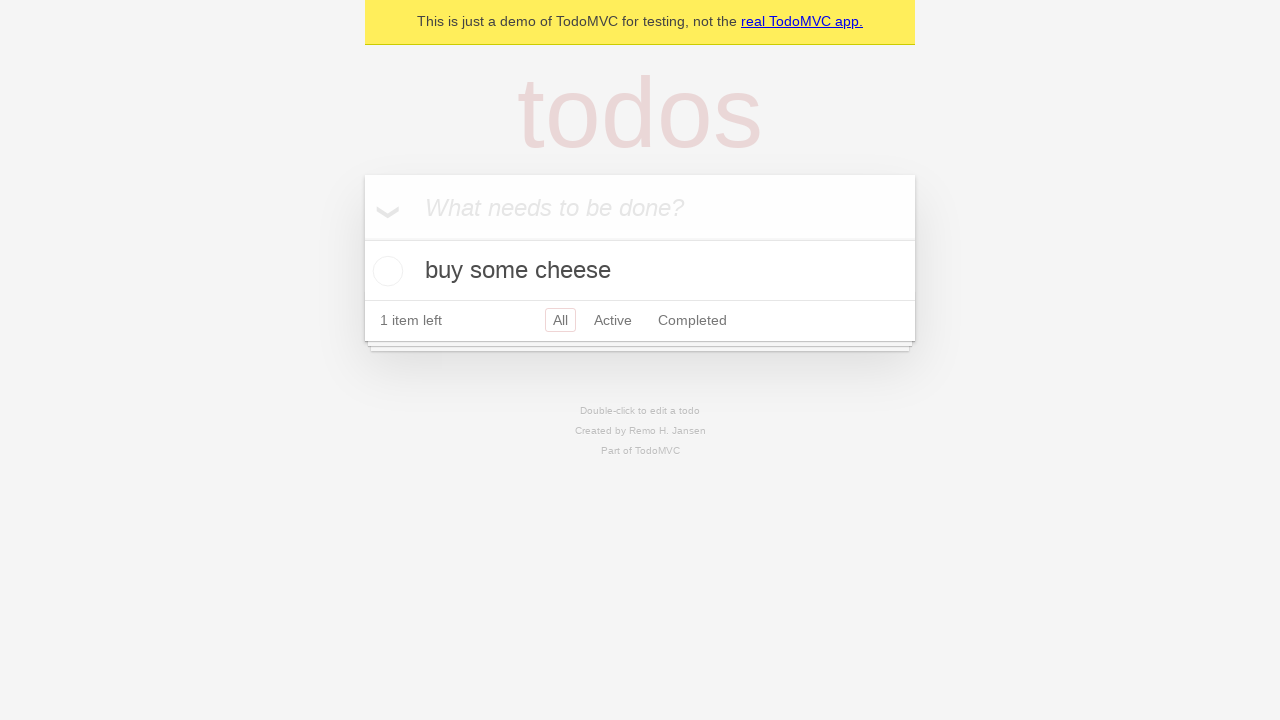

Filled new todo field with 'feed the cat' on internal:attr=[placeholder="What needs to be done?"i]
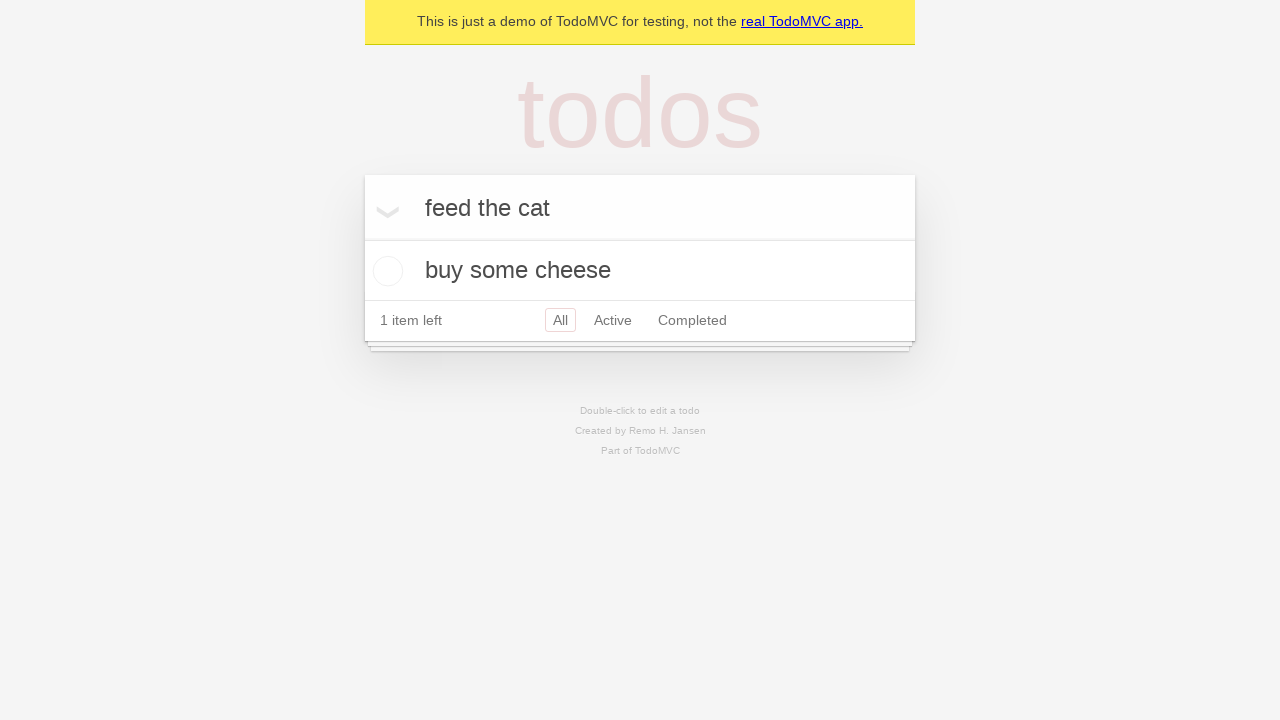

Pressed Enter to create todo item 'feed the cat' on internal:attr=[placeholder="What needs to be done?"i]
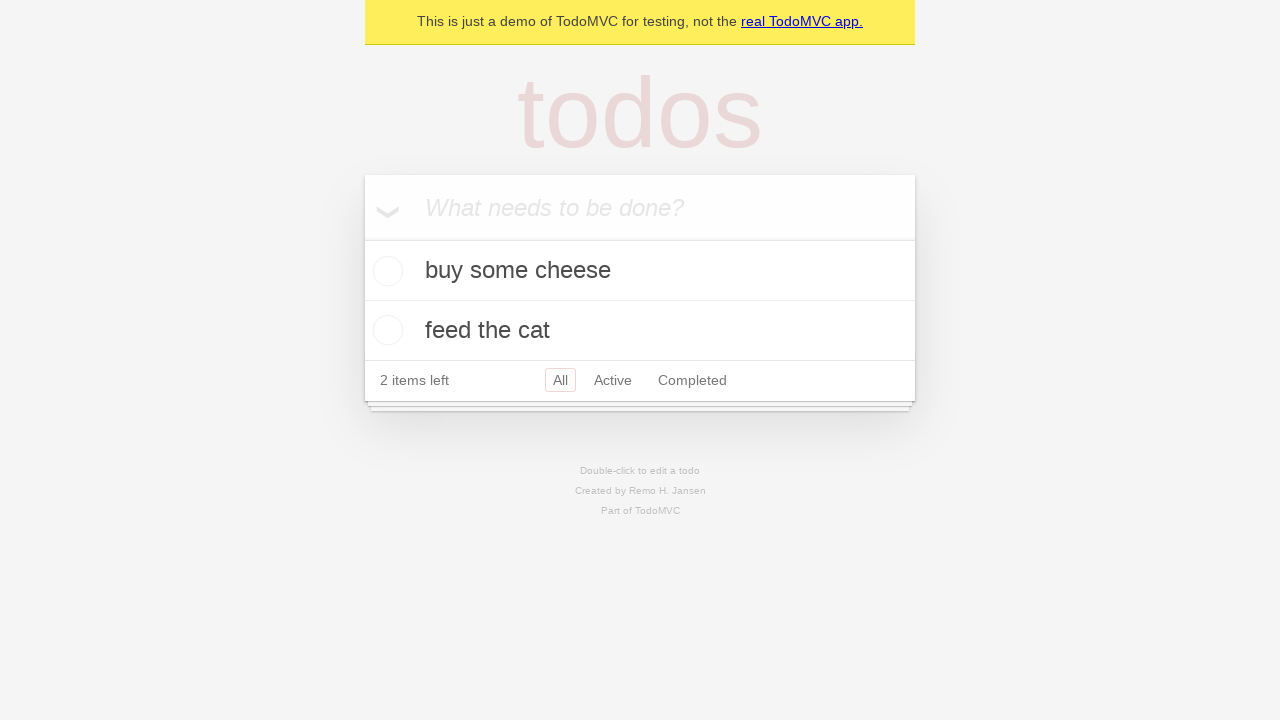

Filled new todo field with 'book a doctors appointment' on internal:attr=[placeholder="What needs to be done?"i]
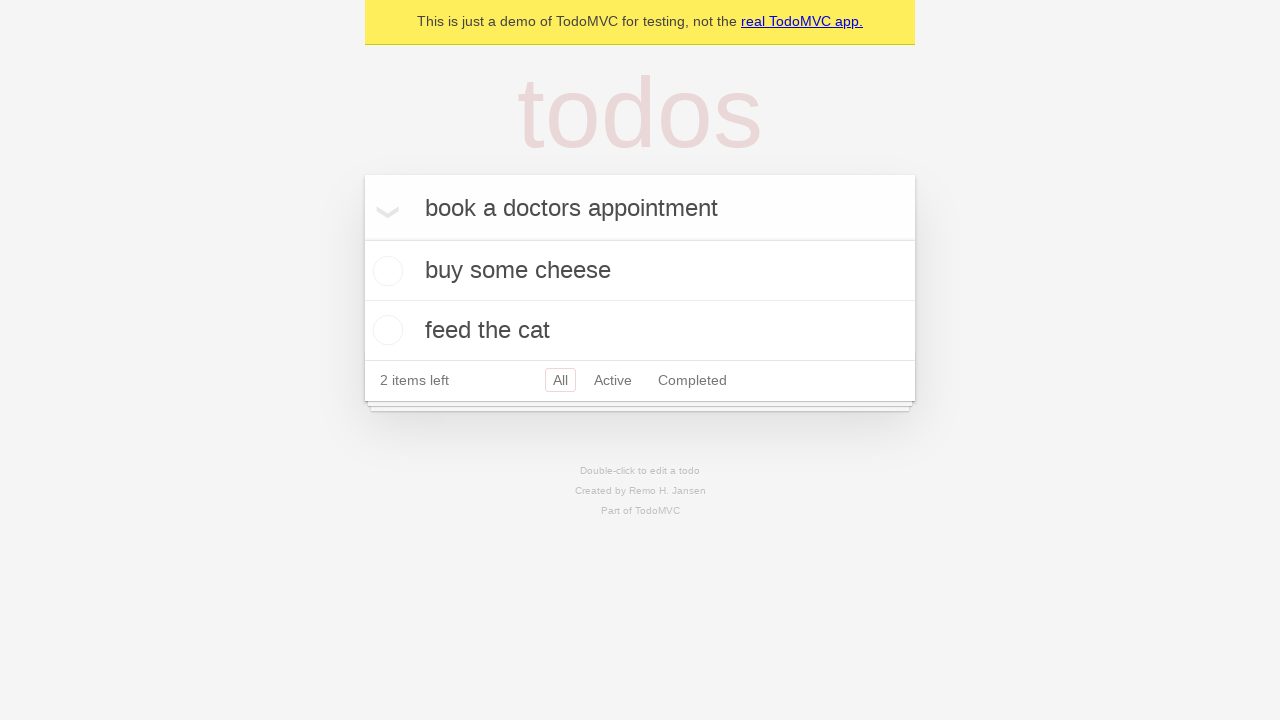

Pressed Enter to create todo item 'book a doctors appointment' on internal:attr=[placeholder="What needs to be done?"i]
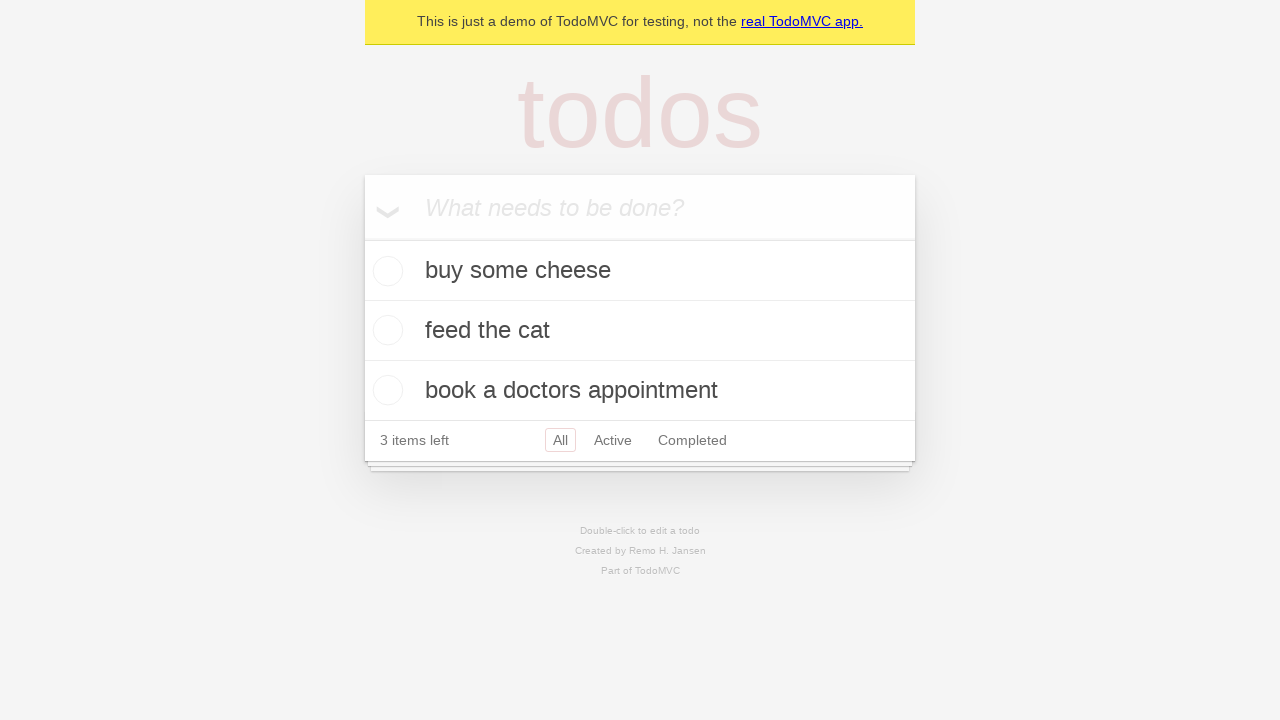

Double-clicked second todo item to enter edit mode at (640, 331) on internal:testid=[data-testid="todo-item"s] >> nth=1
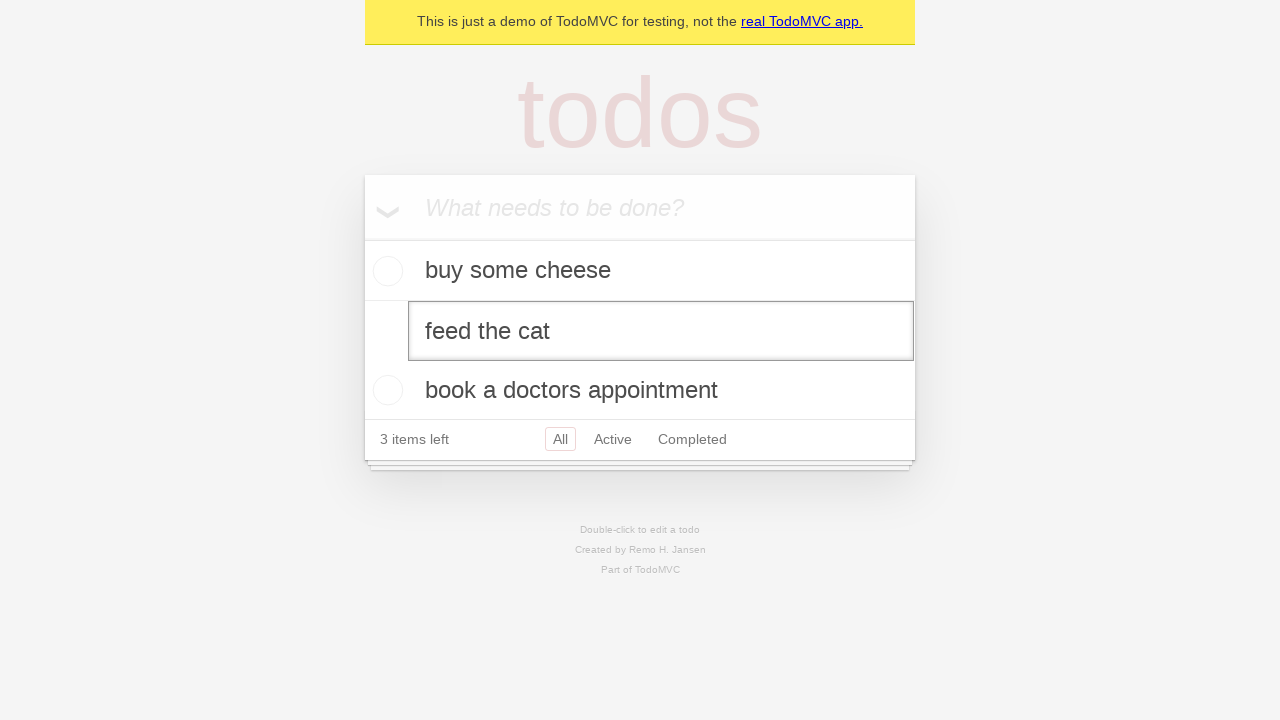

Changed todo text to 'buy some sausages' on internal:testid=[data-testid="todo-item"s] >> nth=1 >> internal:role=textbox[nam
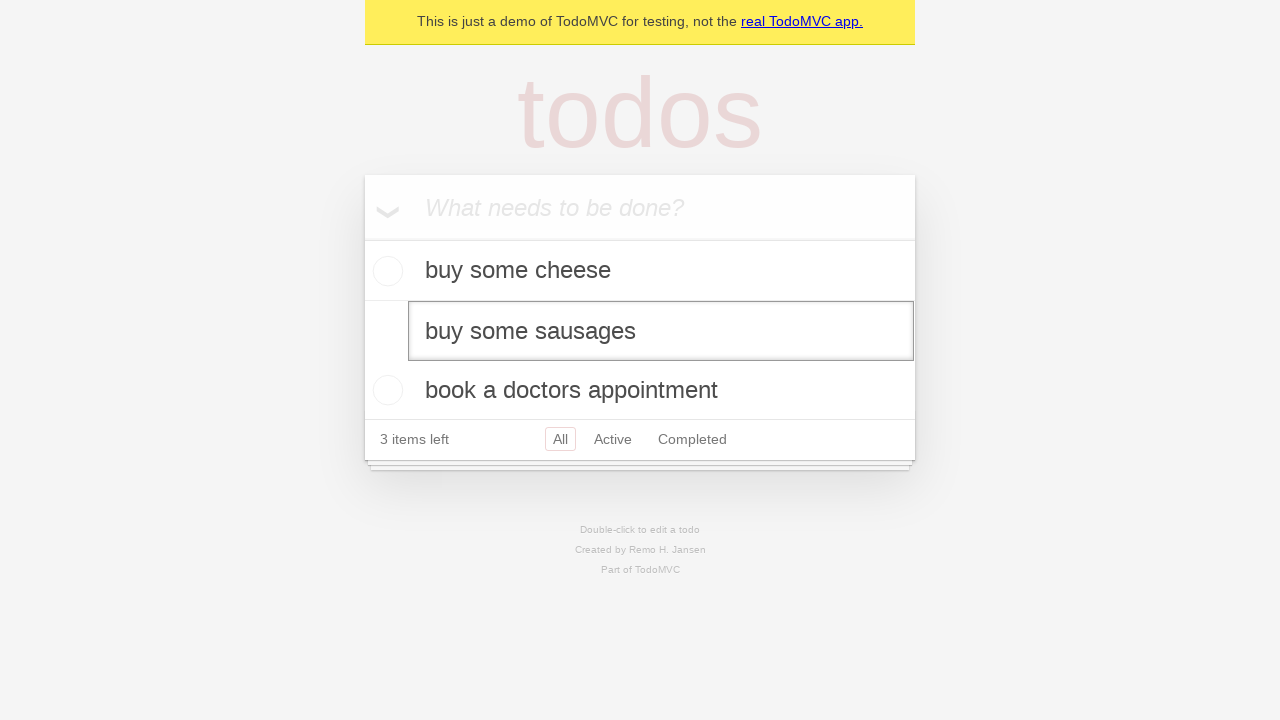

Pressed Enter to save edited todo item on internal:testid=[data-testid="todo-item"s] >> nth=1 >> internal:role=textbox[nam
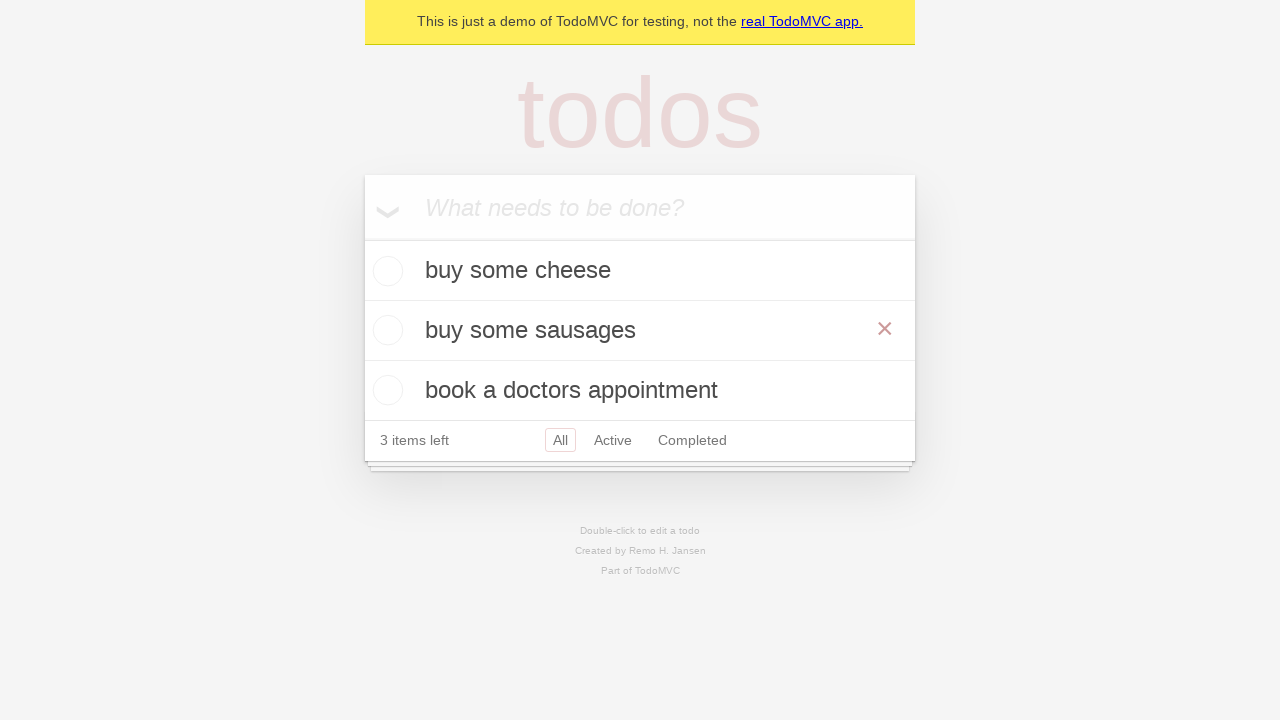

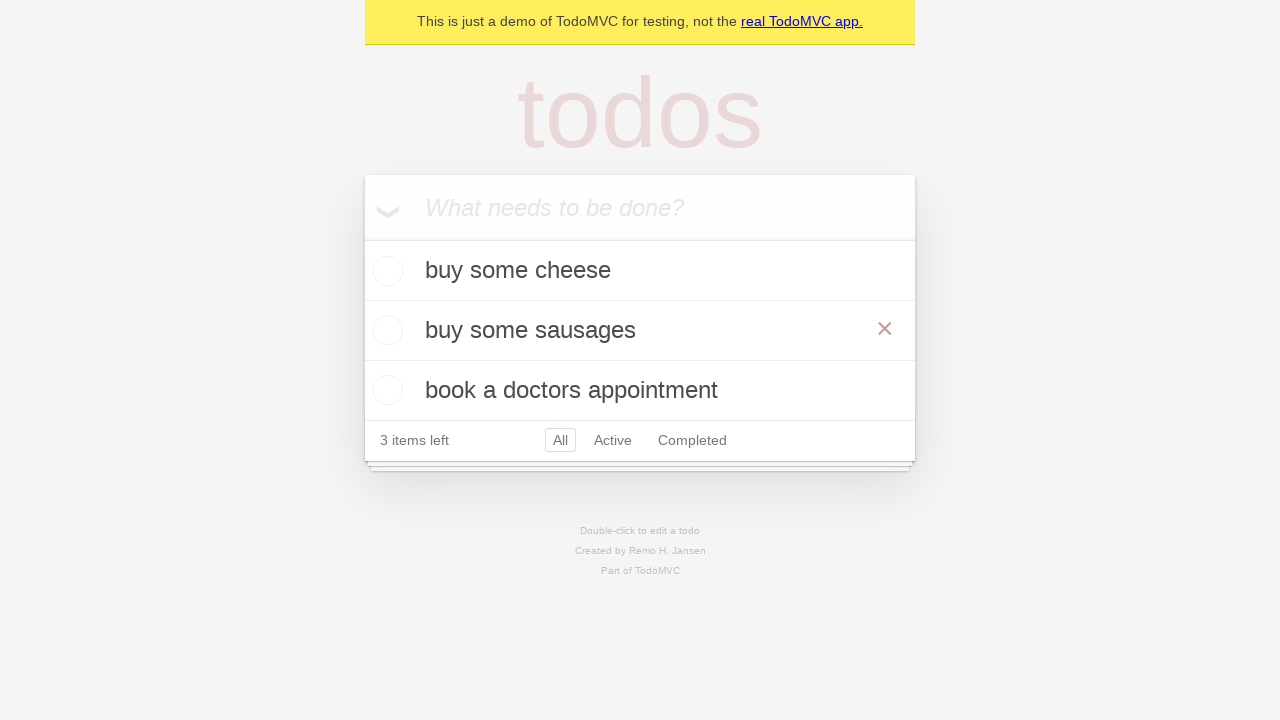